Tests filtering for uncompleted tasks by first checking an item then clicking Active filter

Starting URL: https://example.cypress.io/todo

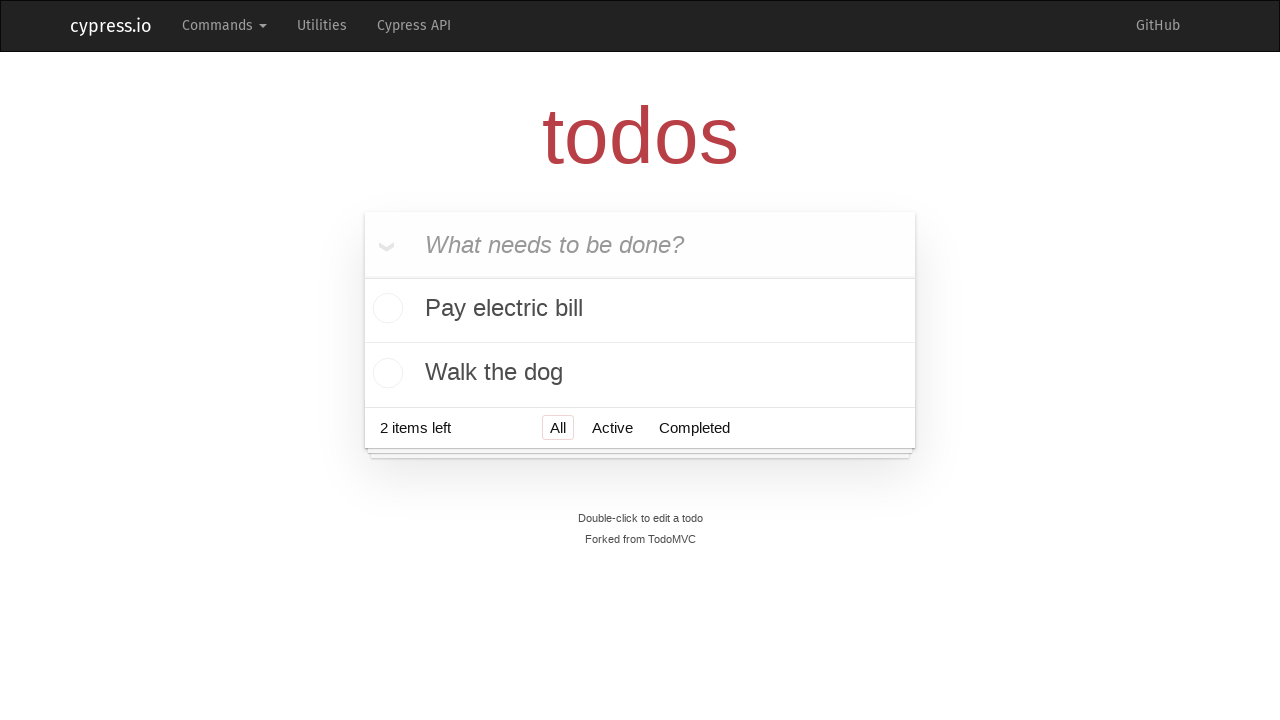

Checked off 'Pay electric bill' task at (385, 310) on text=Pay electric bill >> .. >> input[type=checkbox]
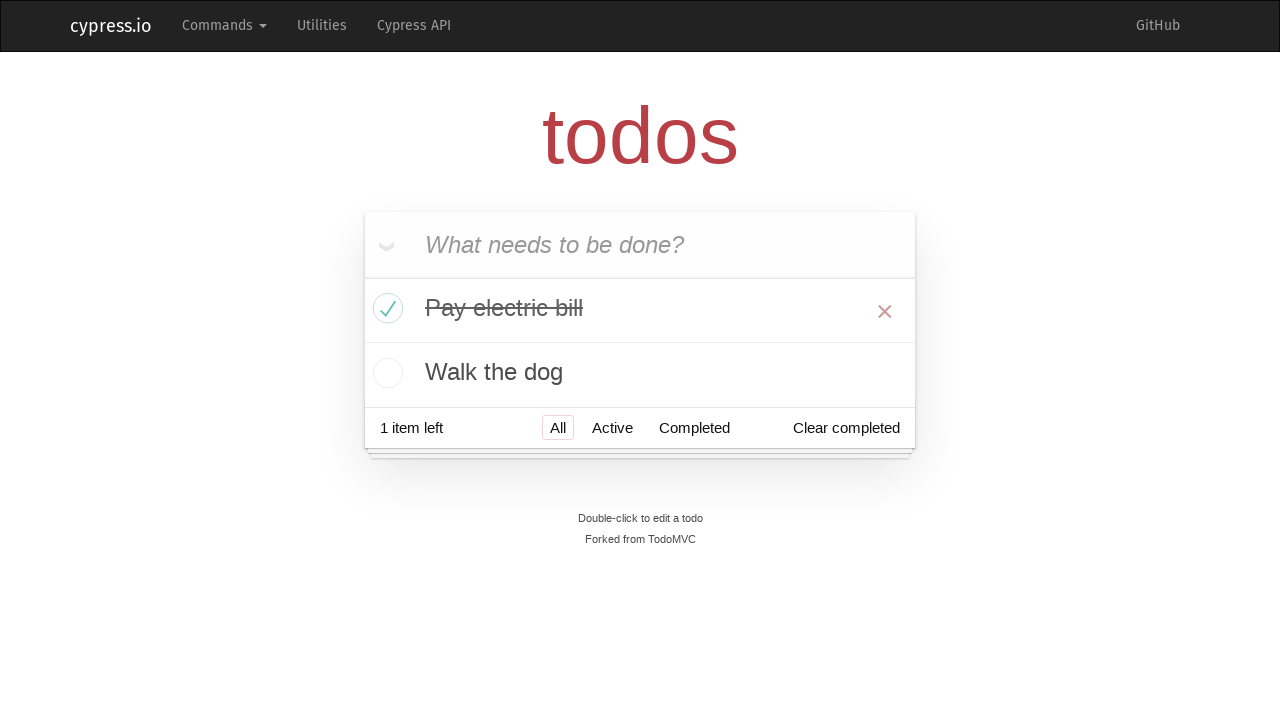

Clicked Active filter to show uncompleted tasks at (612, 428) on text=Active
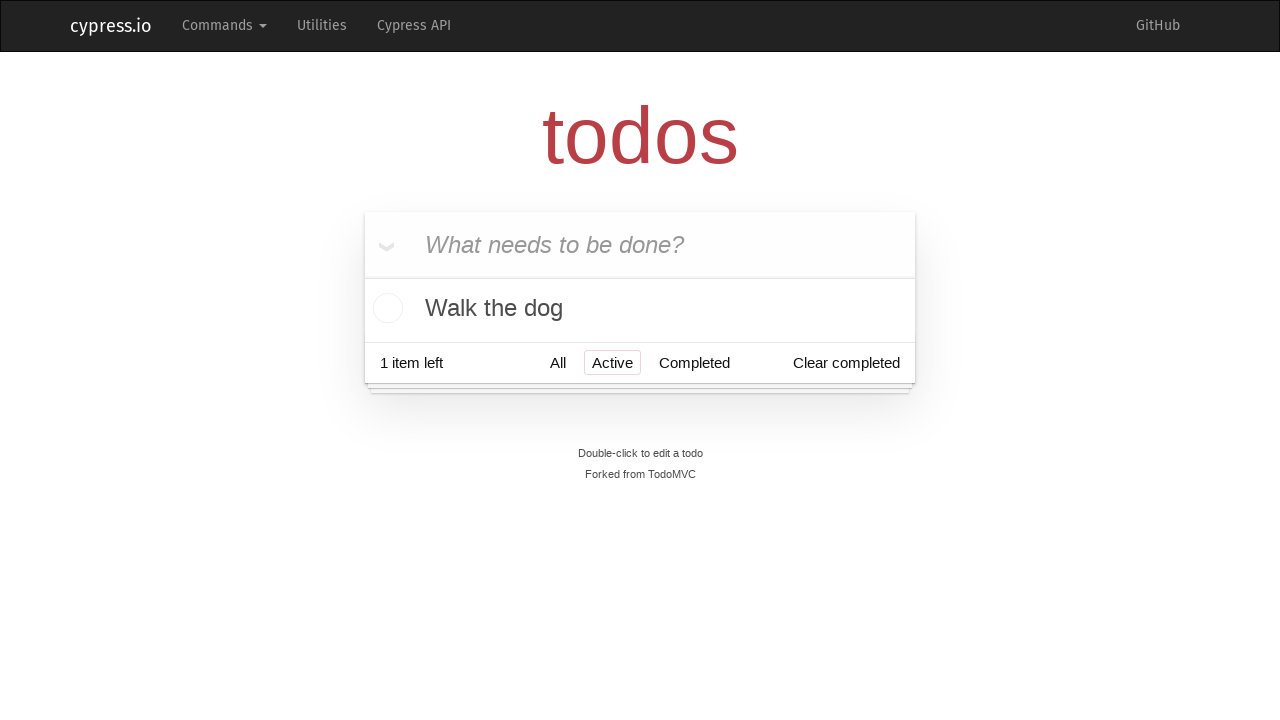

Filtered task list loaded showing active tasks
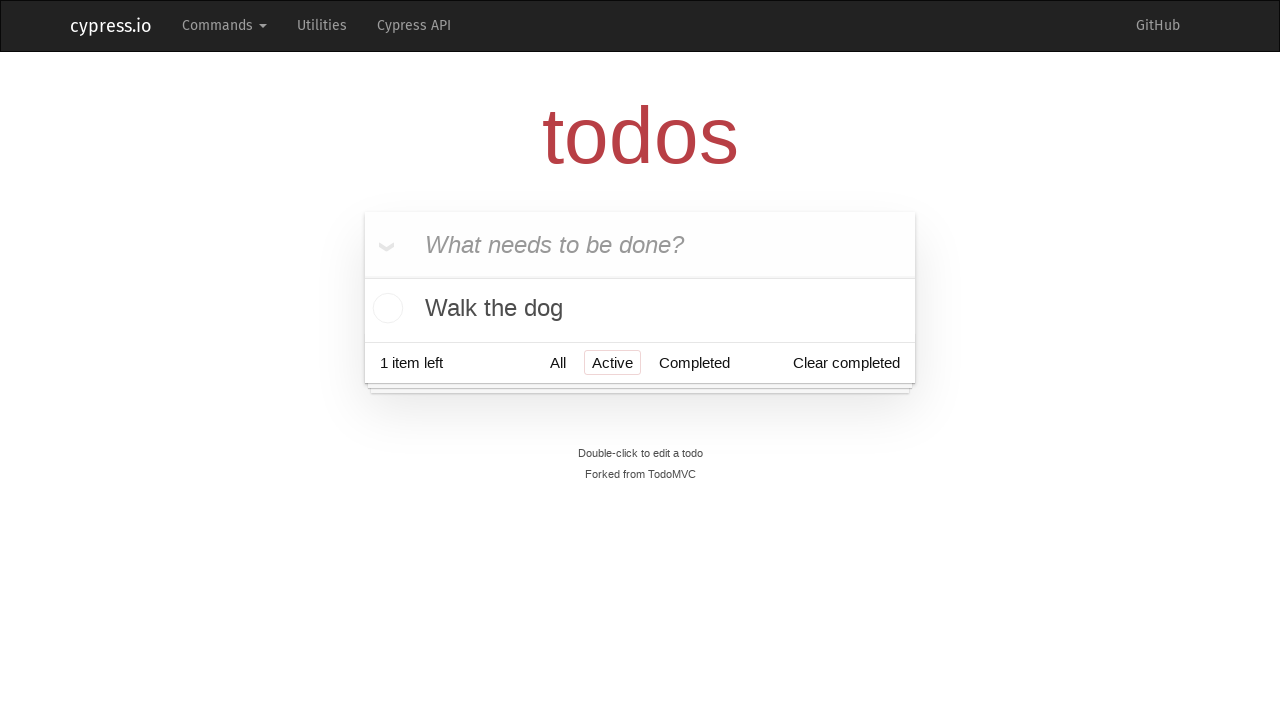

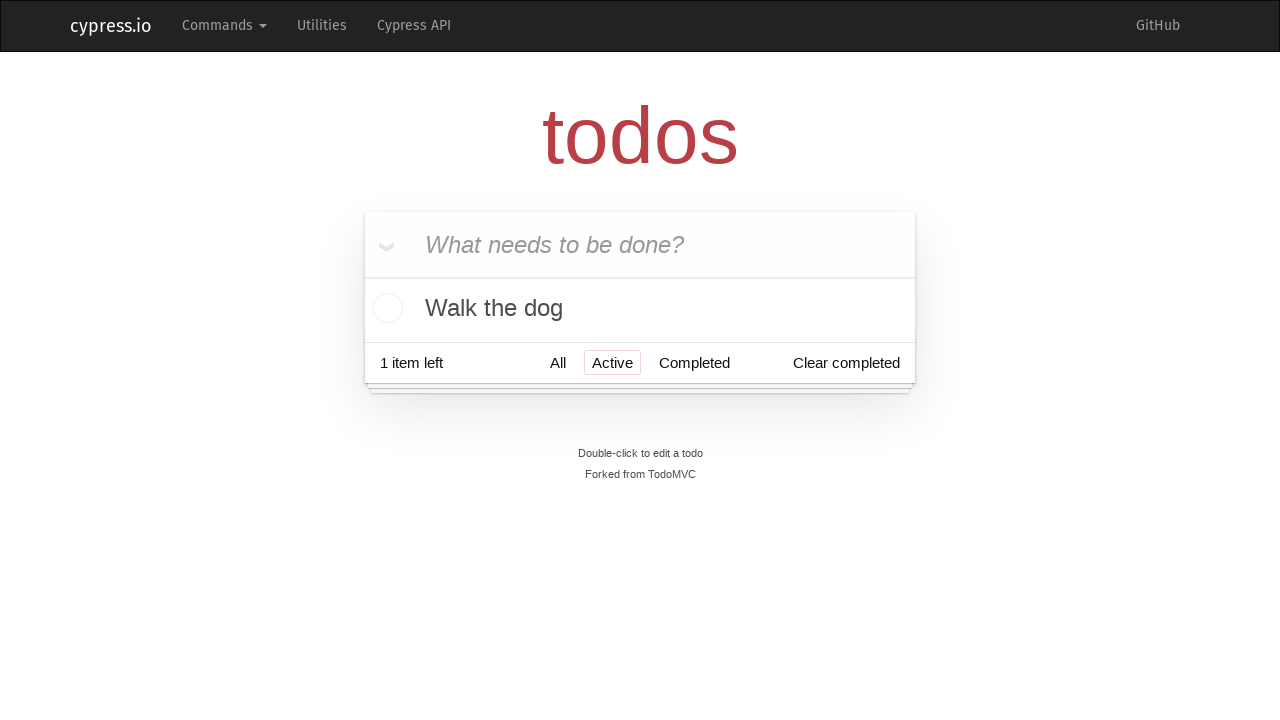